Tests search functionality on Kingstone bookstore (金石堂) by searching and paginating through results

Starting URL: https://www.kingstone.com.tw

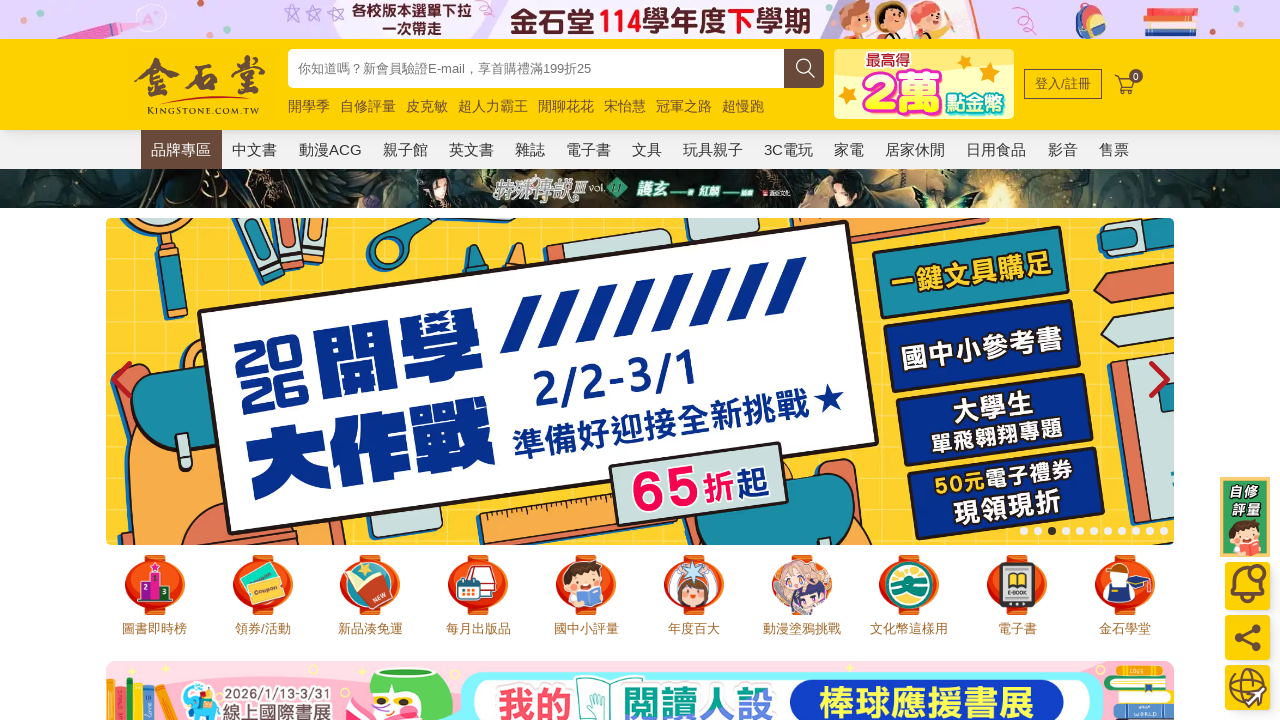

Filled search box with '機器學習' (Machine Learning) on .headerSearchBar
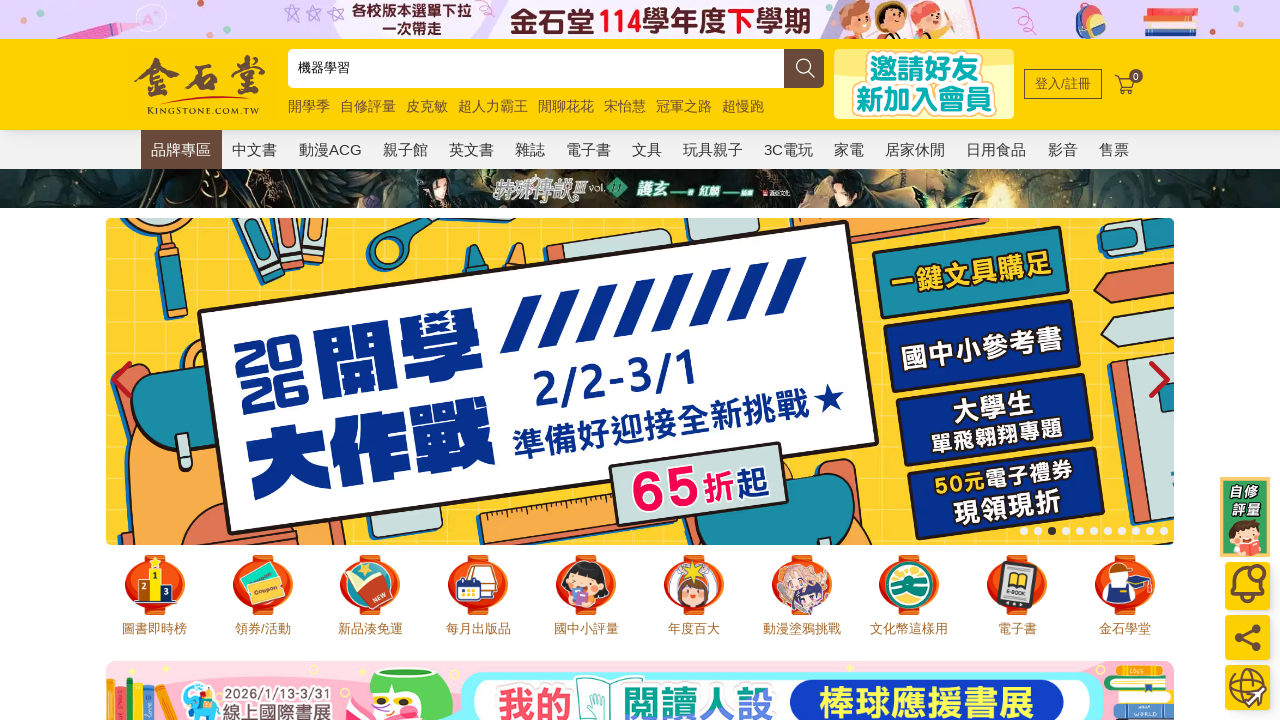

Pressed Enter to submit search form on .headerSearchBar
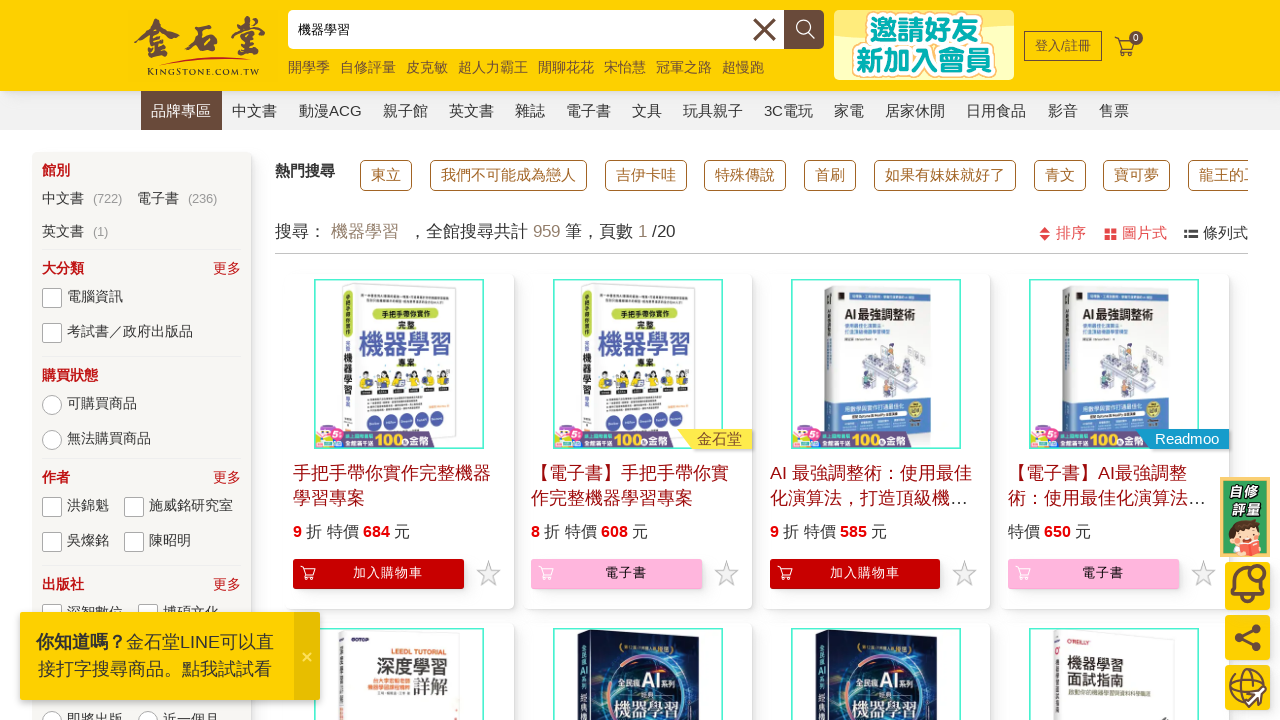

Search results loaded on page 1
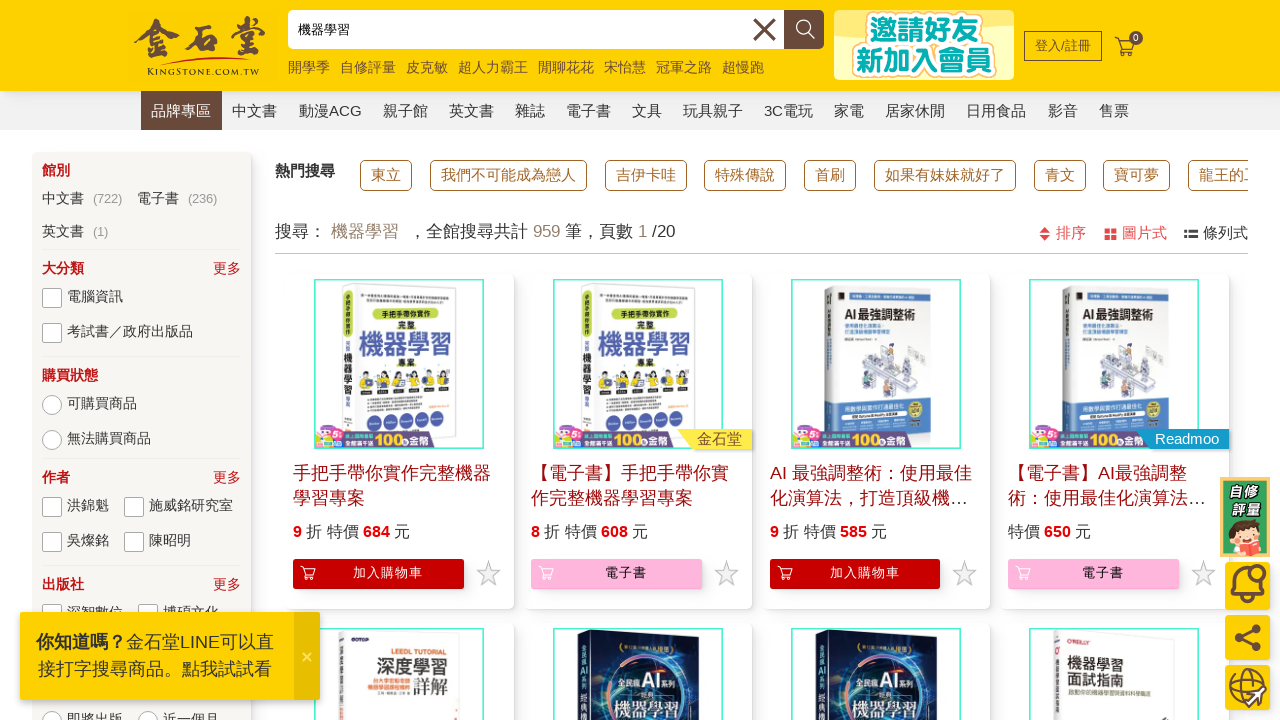

Clicked next page button to navigate to page 2 at (956, 361) on xpath=//li[@class='pageNext']
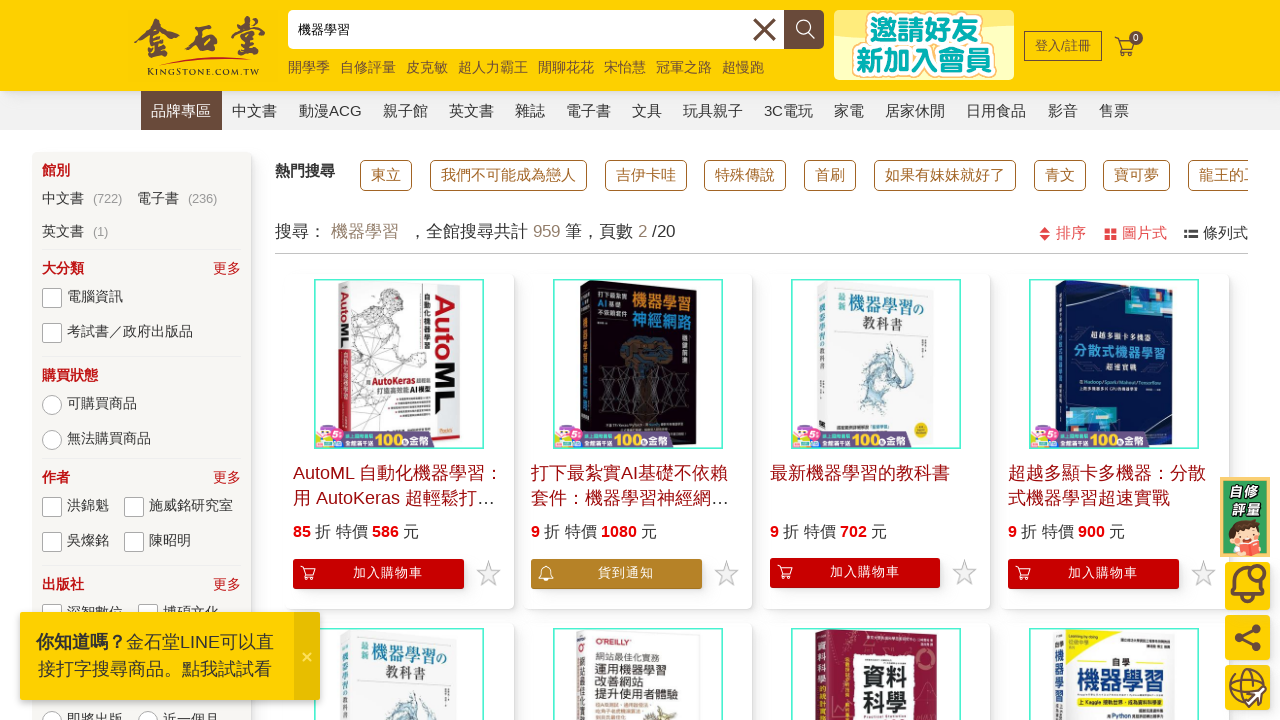

Search results loaded on page 2
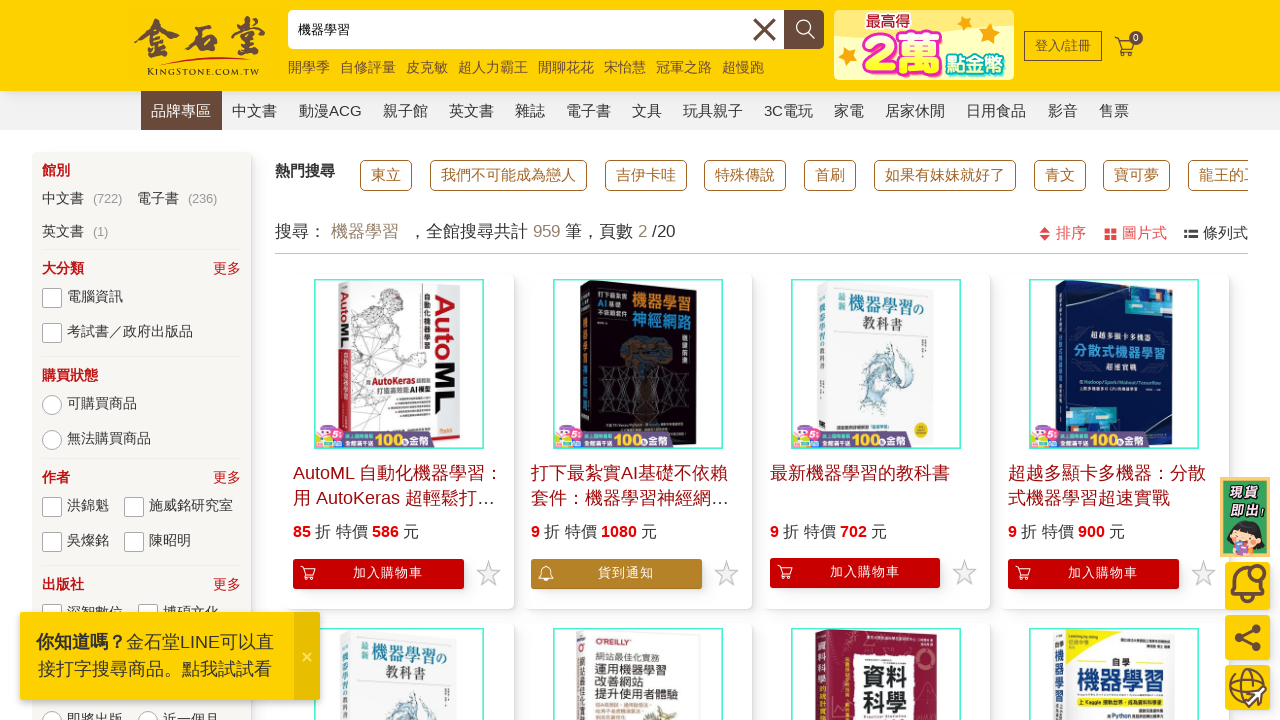

Clicked next page button to navigate to page 3 at (956, 361) on xpath=//li[@class='pageNext']
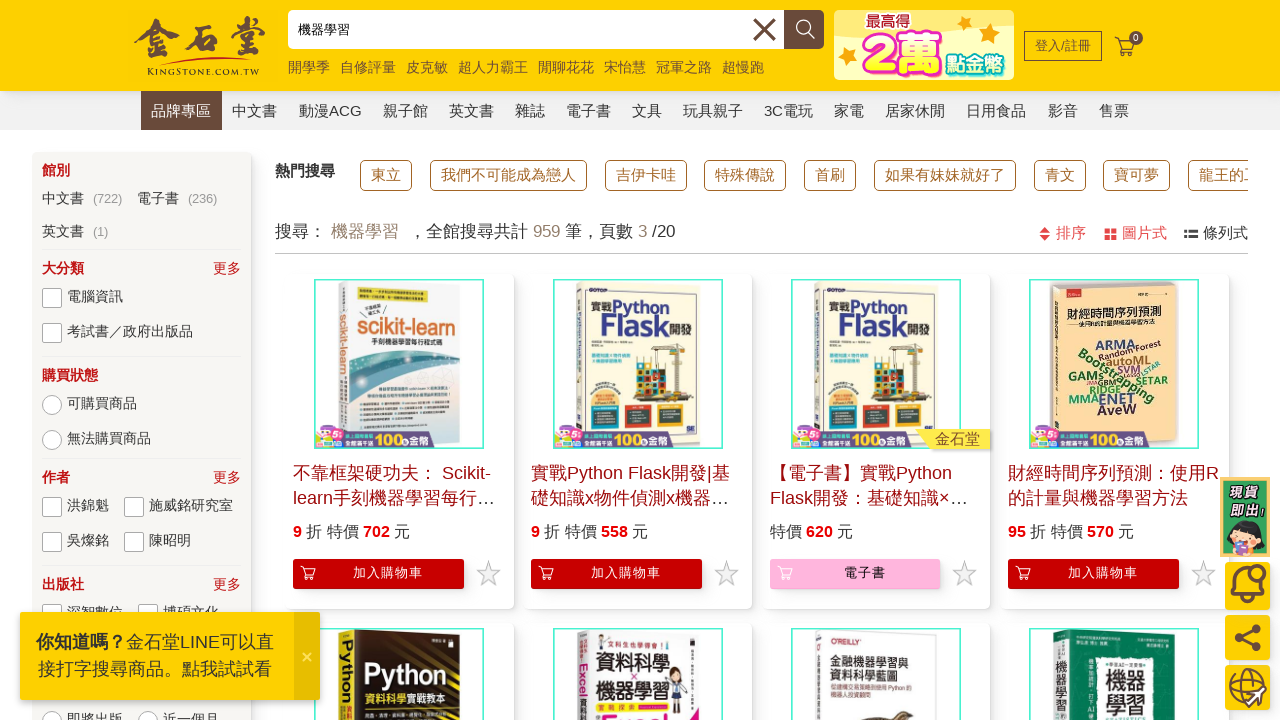

Search results loaded on page 3
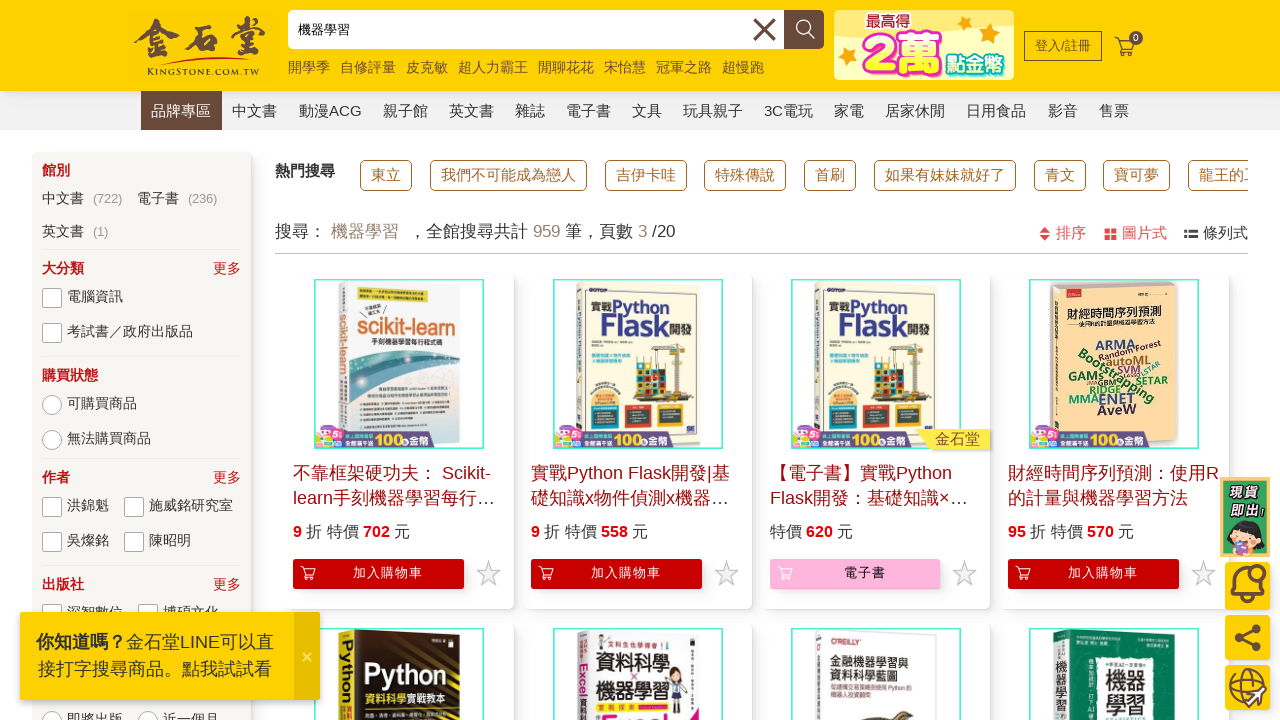

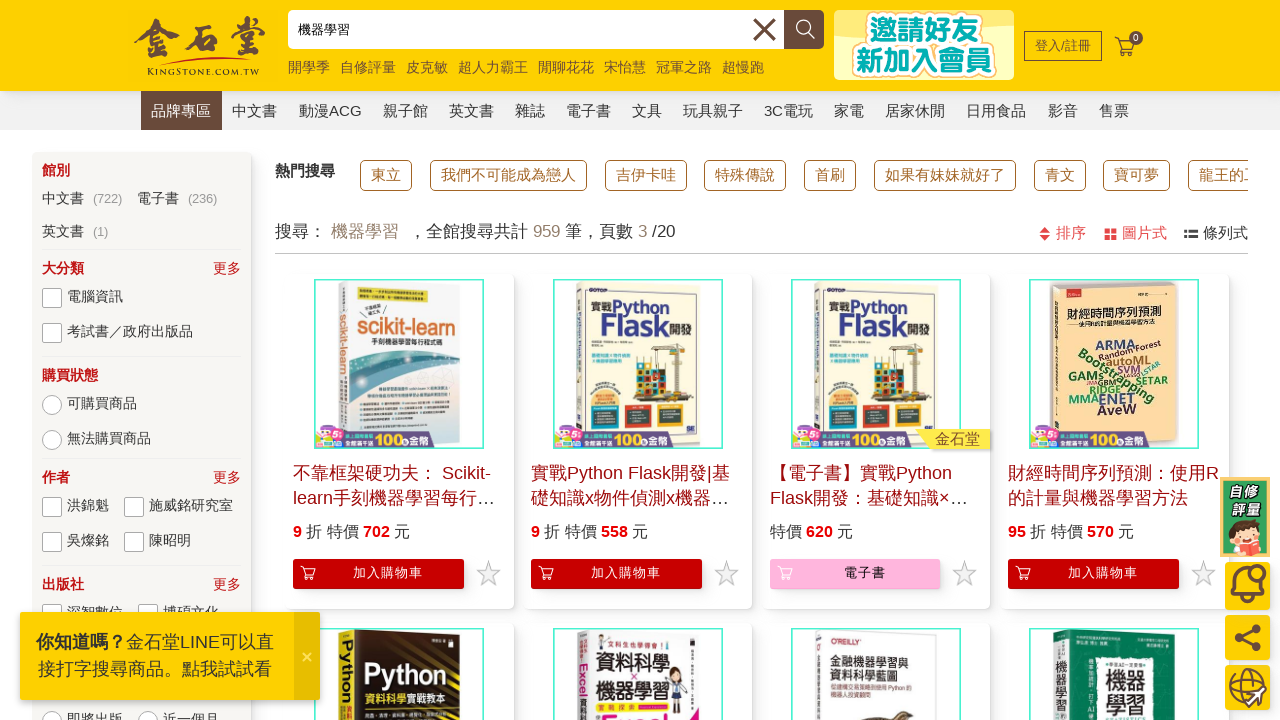